Tests the TextBox form by filling all fields except email and submitting

Starting URL: https://demoqa.com/text-box

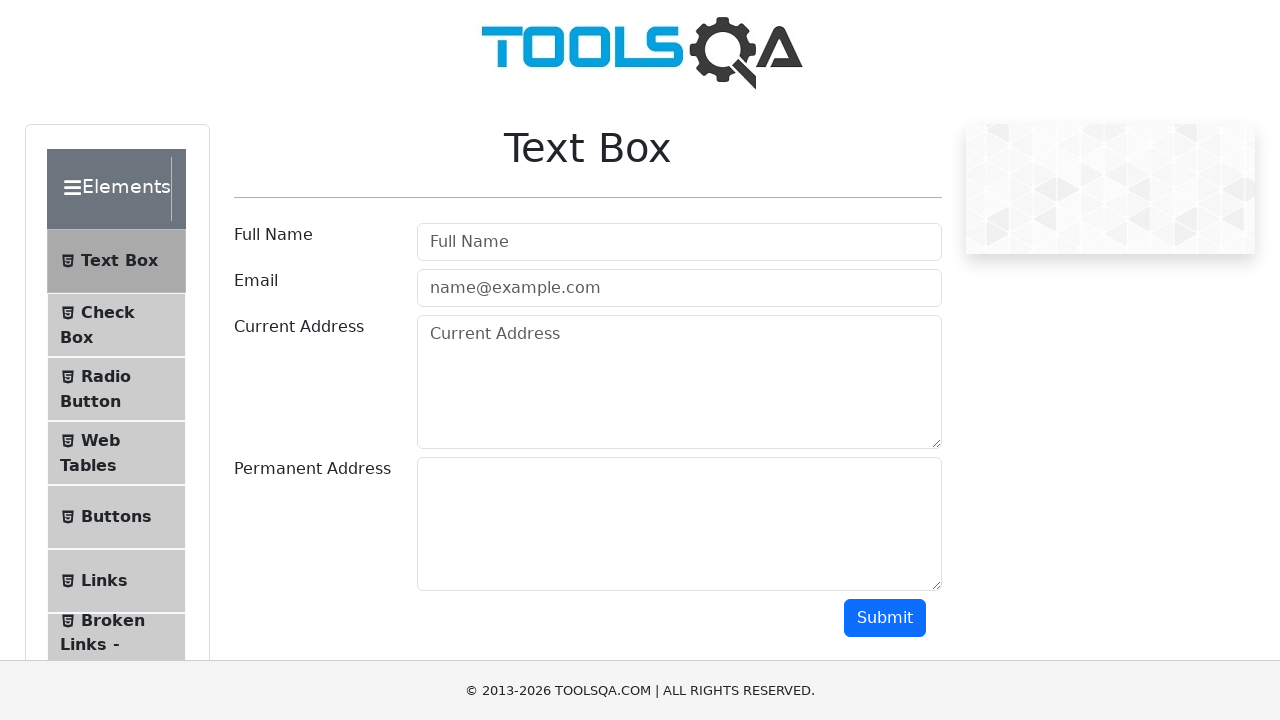

Filled full name field with 'no name' on #userName
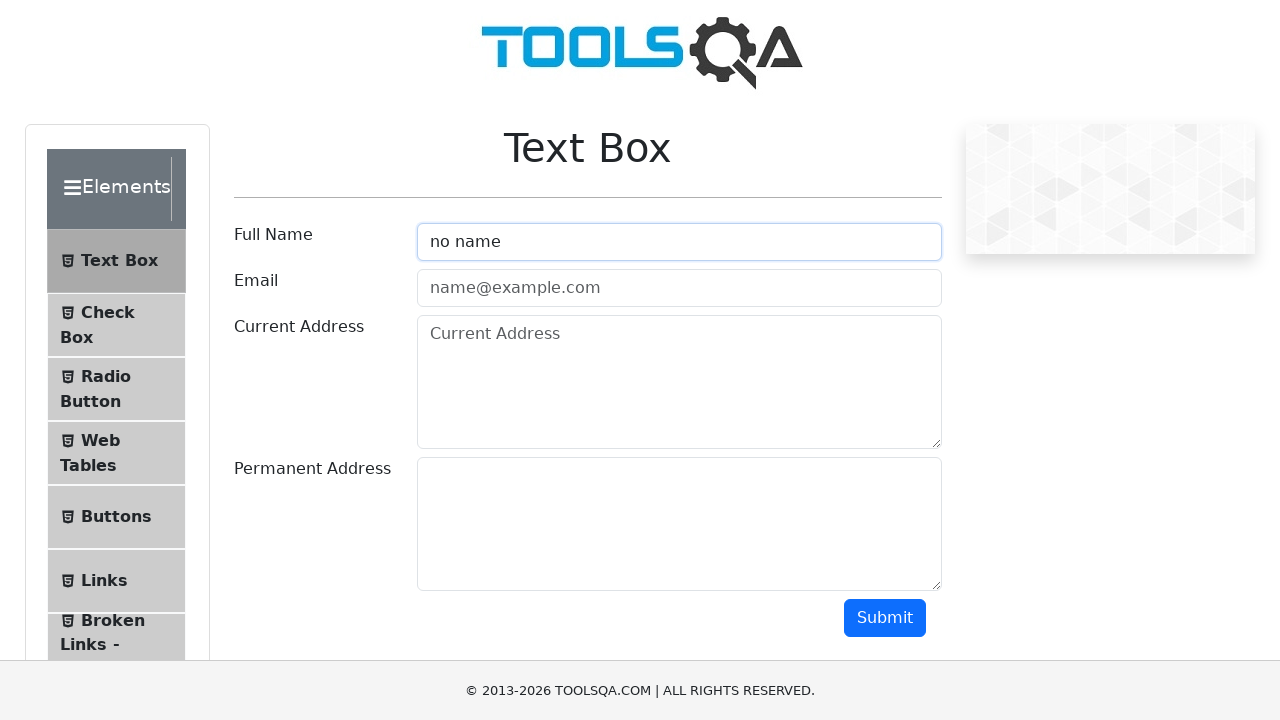

Filled current address field with 'just street' on #currentAddress
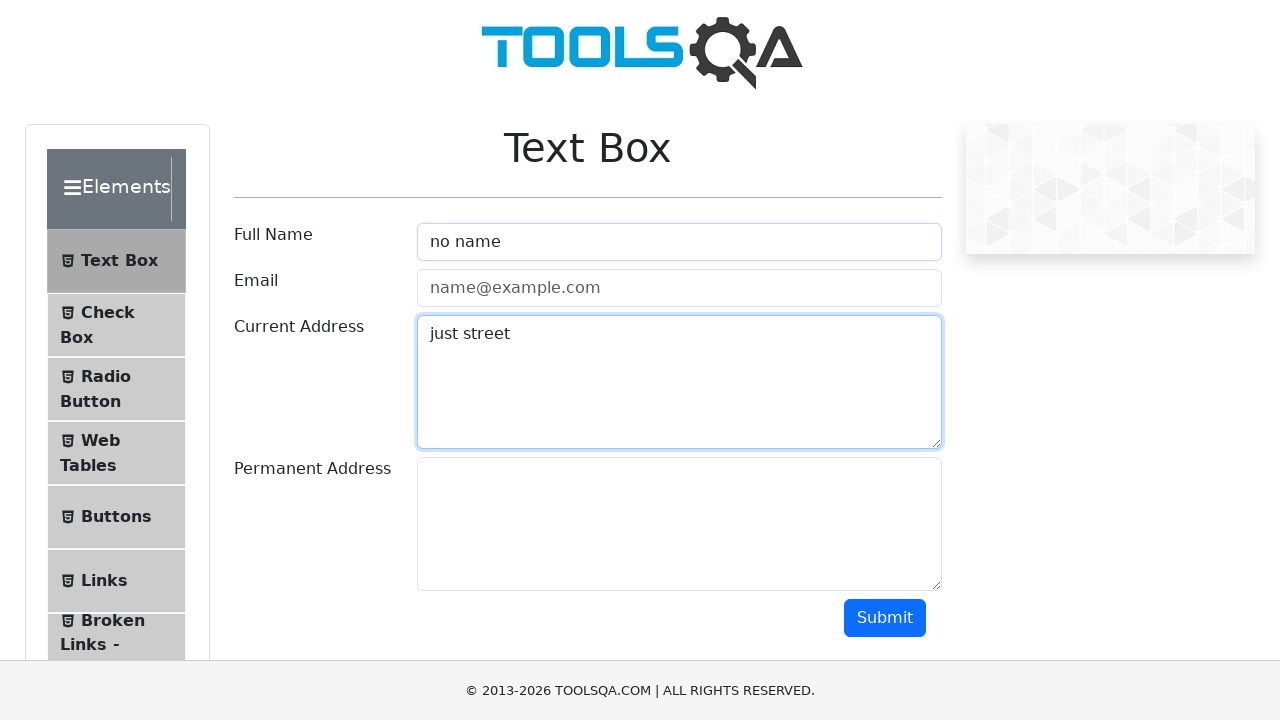

Filled permanent address field with 'earth' on #permanentAddress
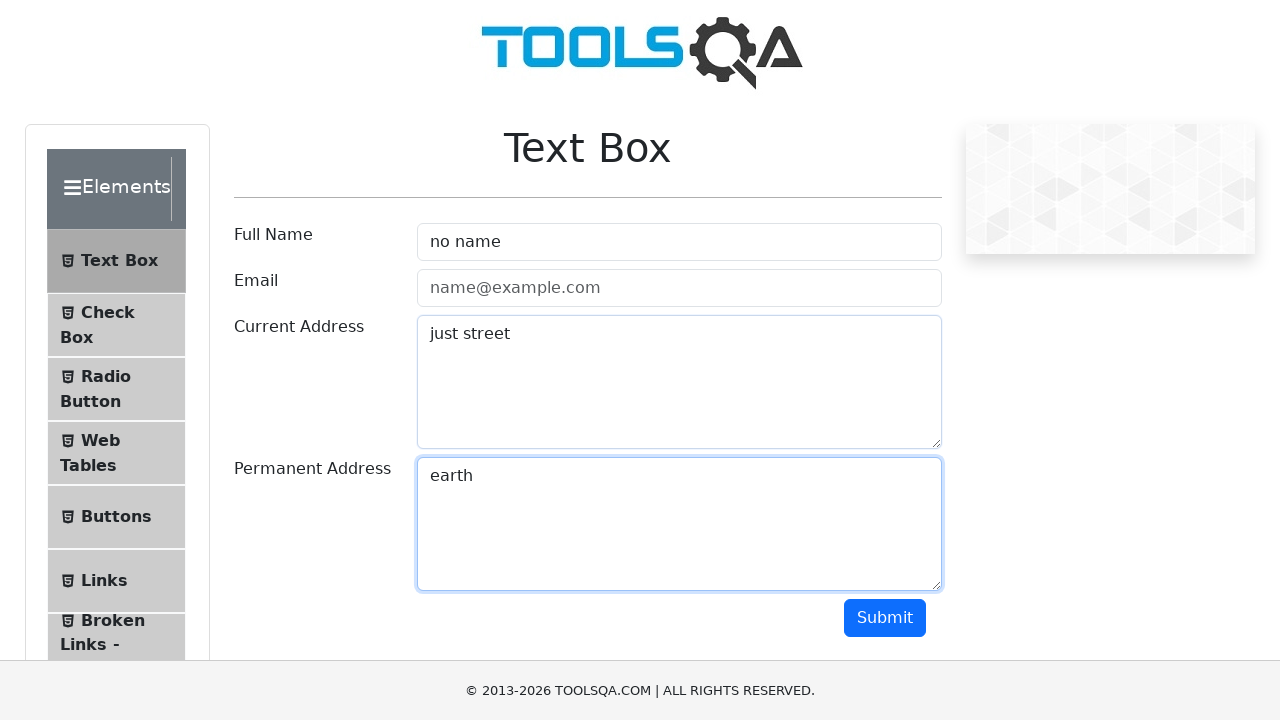

Clicked submit button to submit the form without email at (885, 618) on #submit
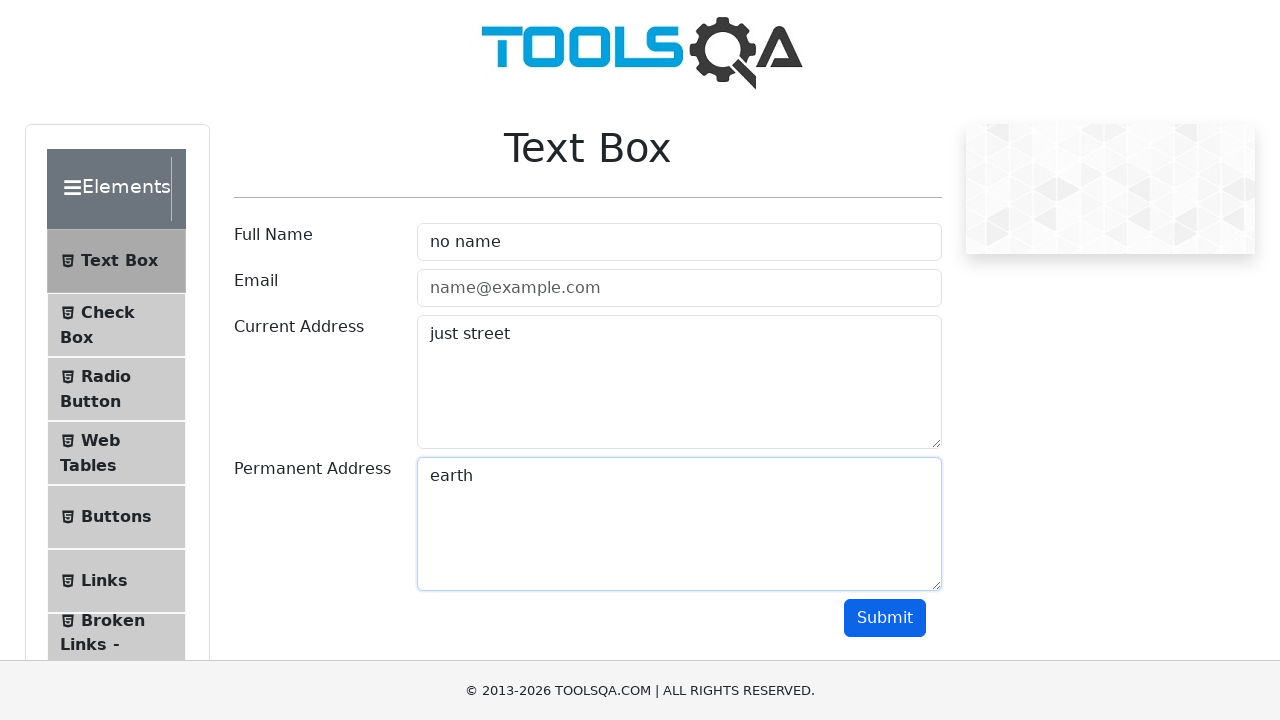

Waited for output section to appear after form submission
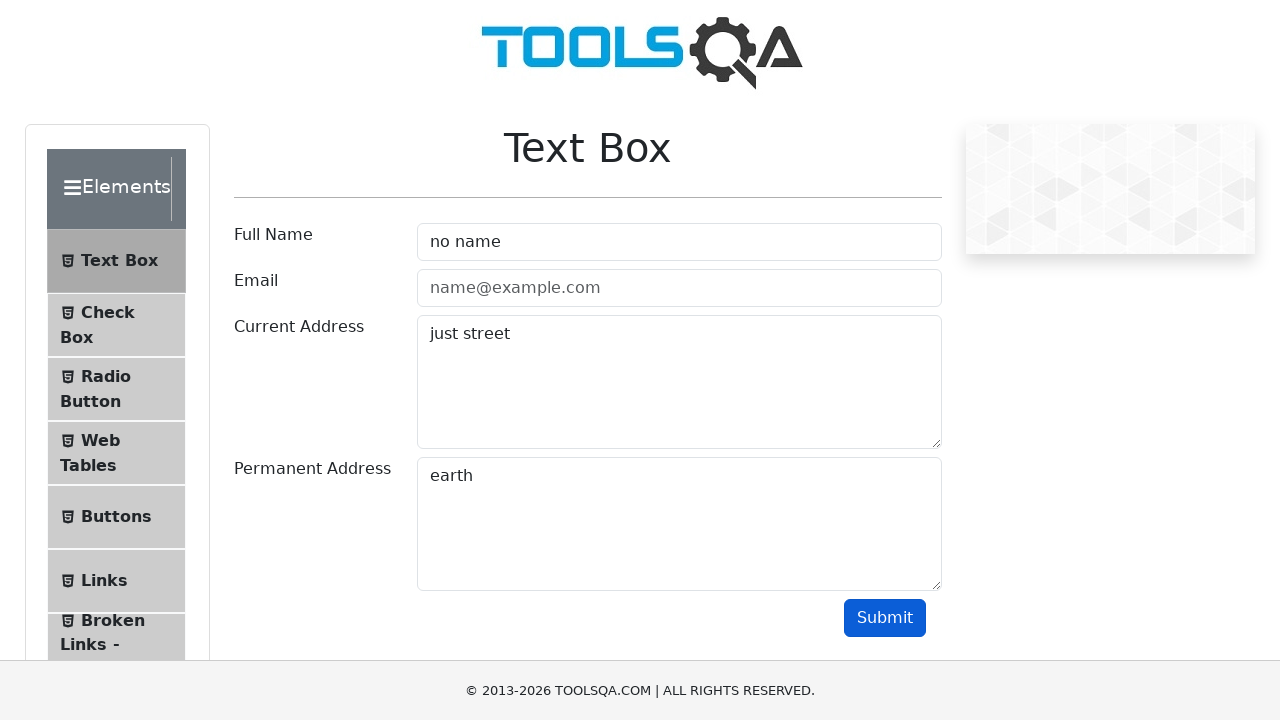

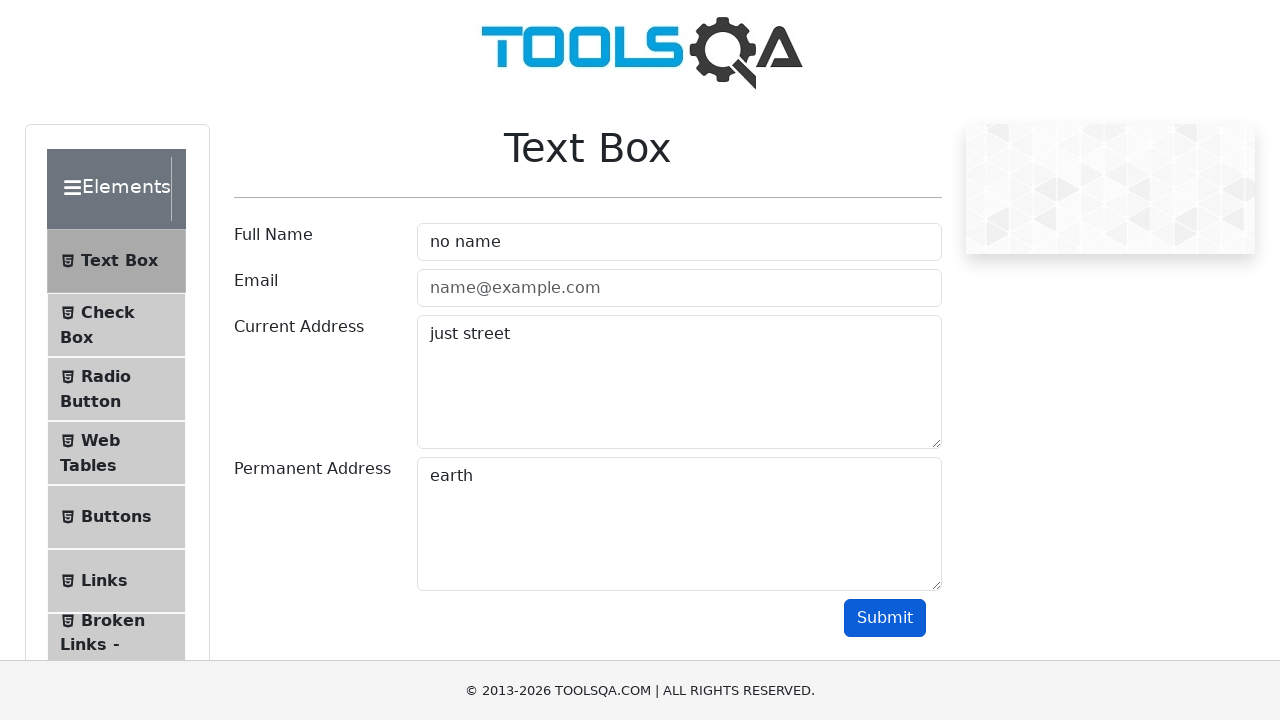